Tests that the 'All' filter shows all tasks by adding 3 tasks and clicking the All filter link

Starting URL: https://todomvc.com/examples/typescript-react/#/

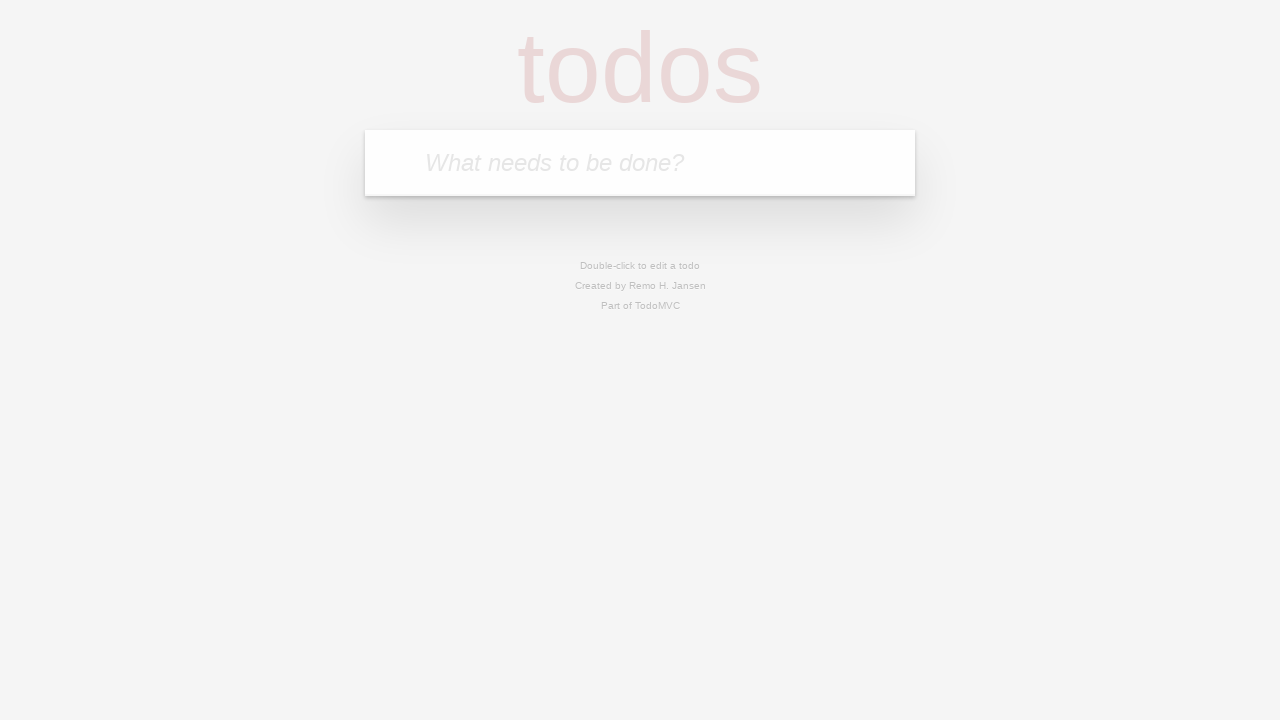

Filled task input field with 'Task 1' on input[placeholder='What needs to be done?']
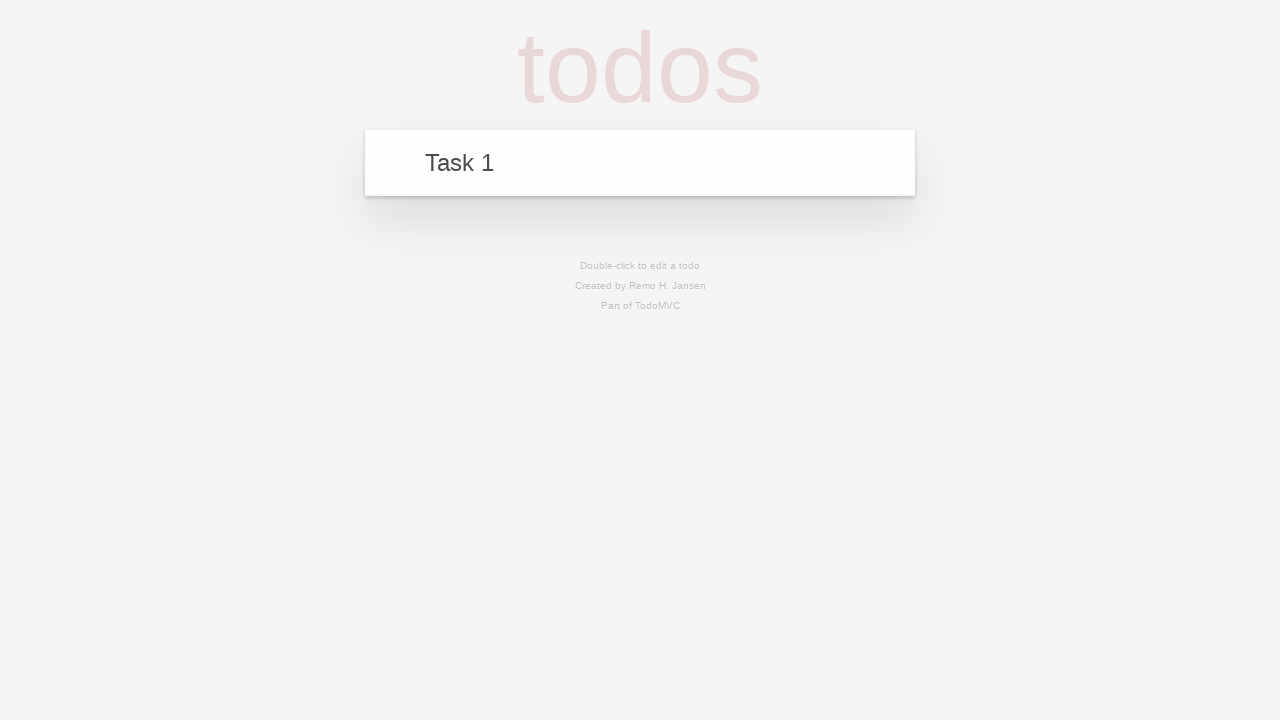

Pressed Enter to add Task 1 on input[placeholder='What needs to be done?']
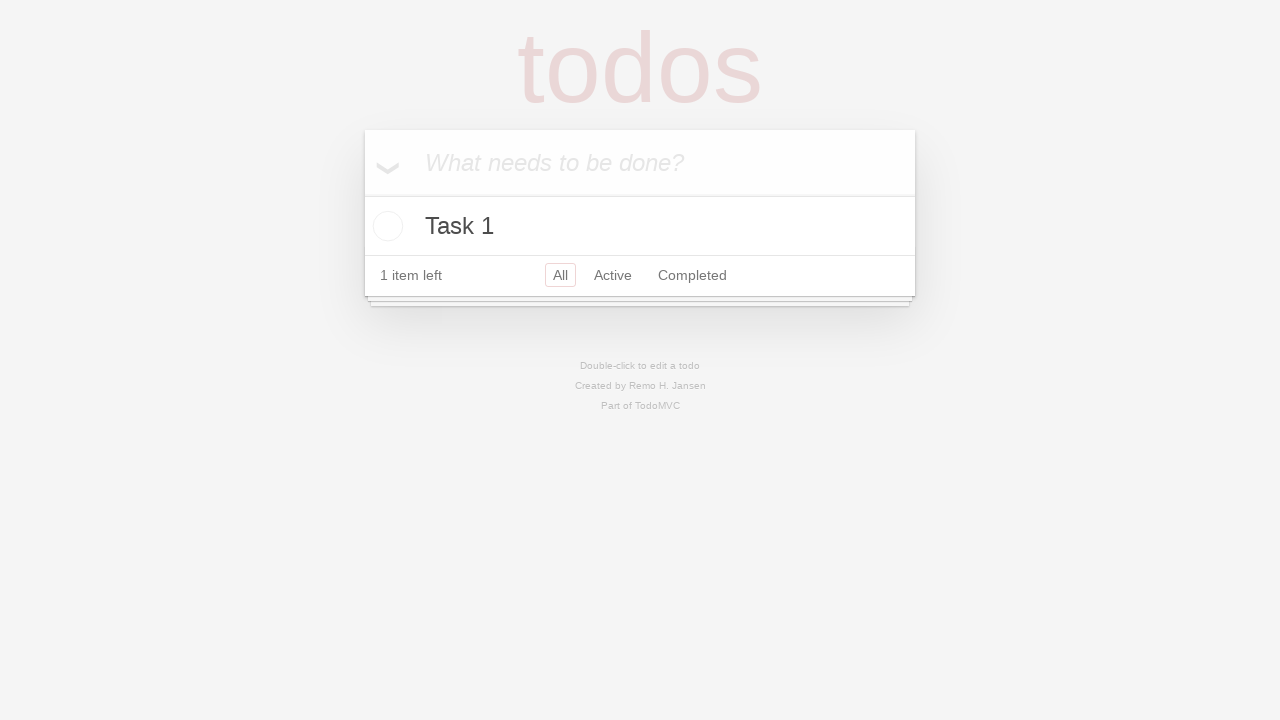

Filled task input field with 'Task 2' on input[placeholder='What needs to be done?']
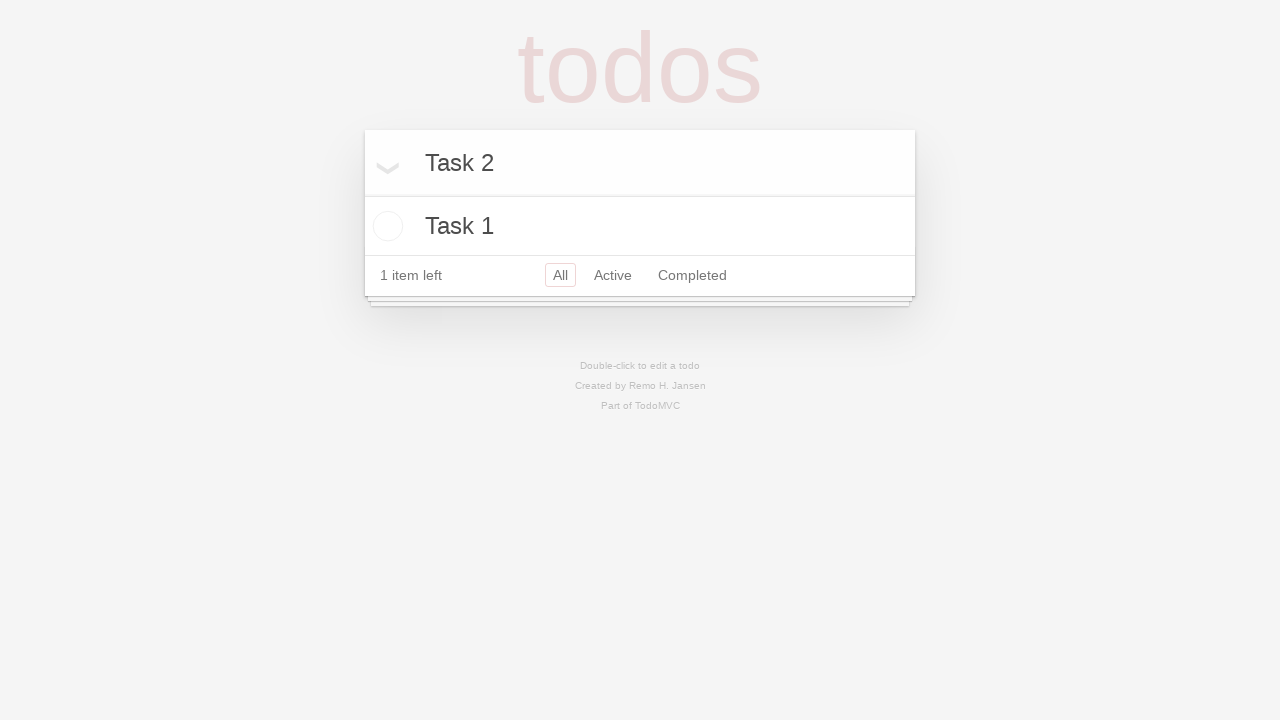

Pressed Enter to add Task 2 on input[placeholder='What needs to be done?']
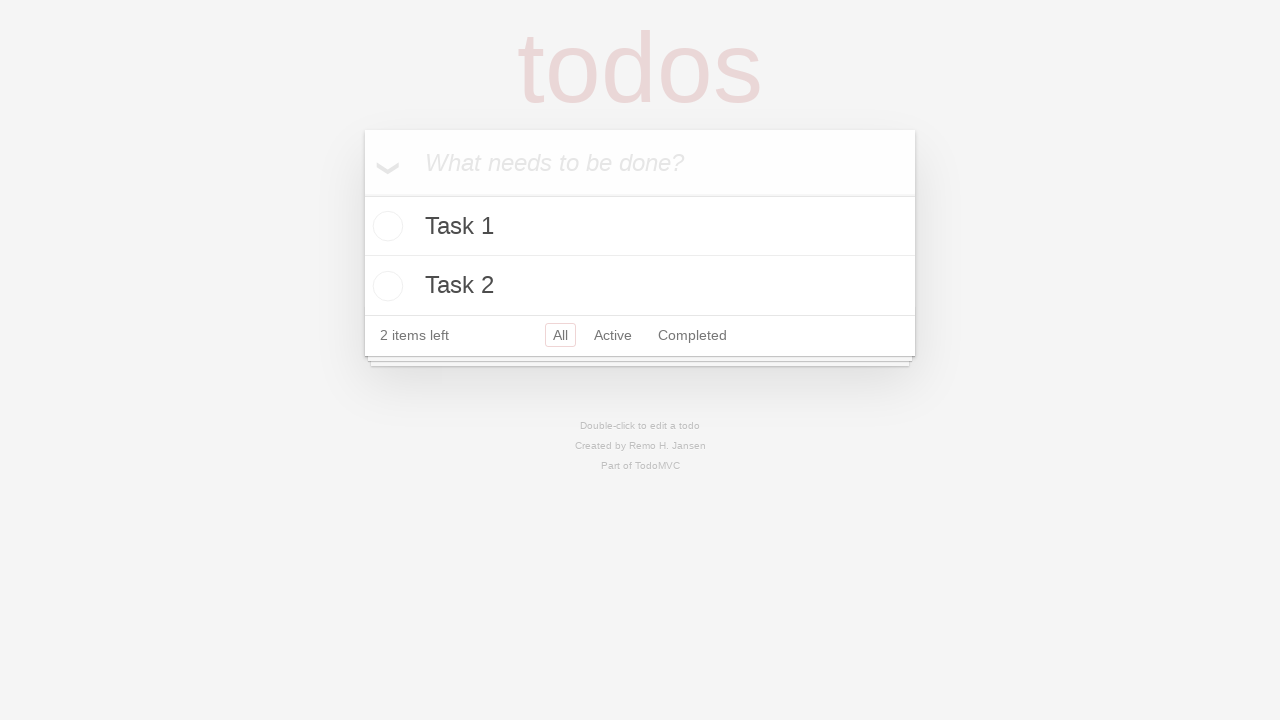

Filled task input field with 'Task 3' on input[placeholder='What needs to be done?']
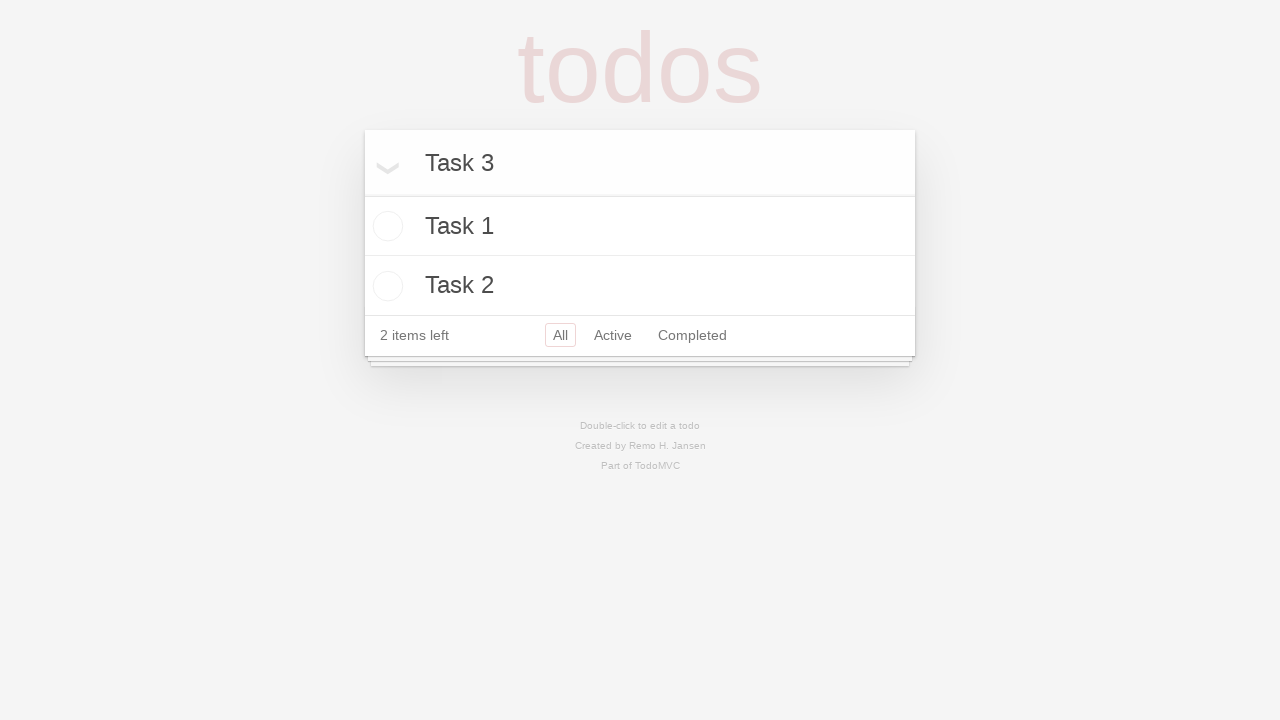

Pressed Enter to add Task 3 on input[placeholder='What needs to be done?']
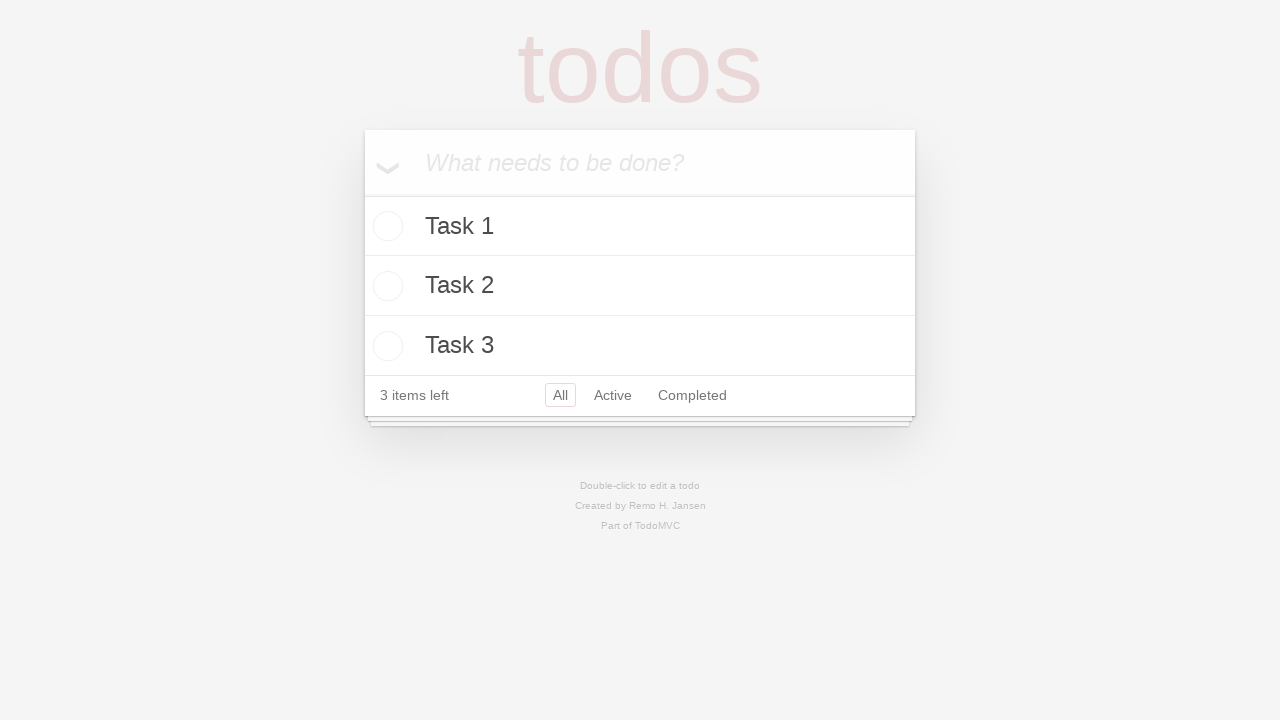

Clicked 'All' filter link at (560, 395) on a:has-text('All')
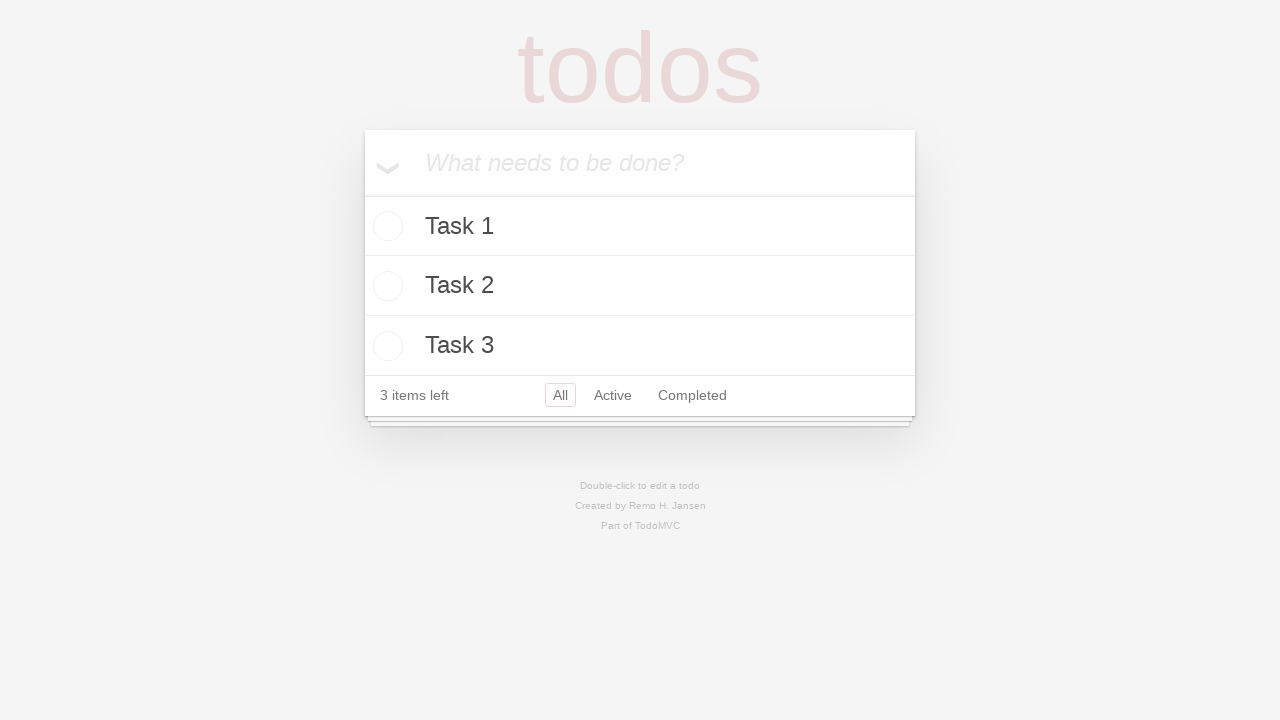

All tasks are now visible in the todo list
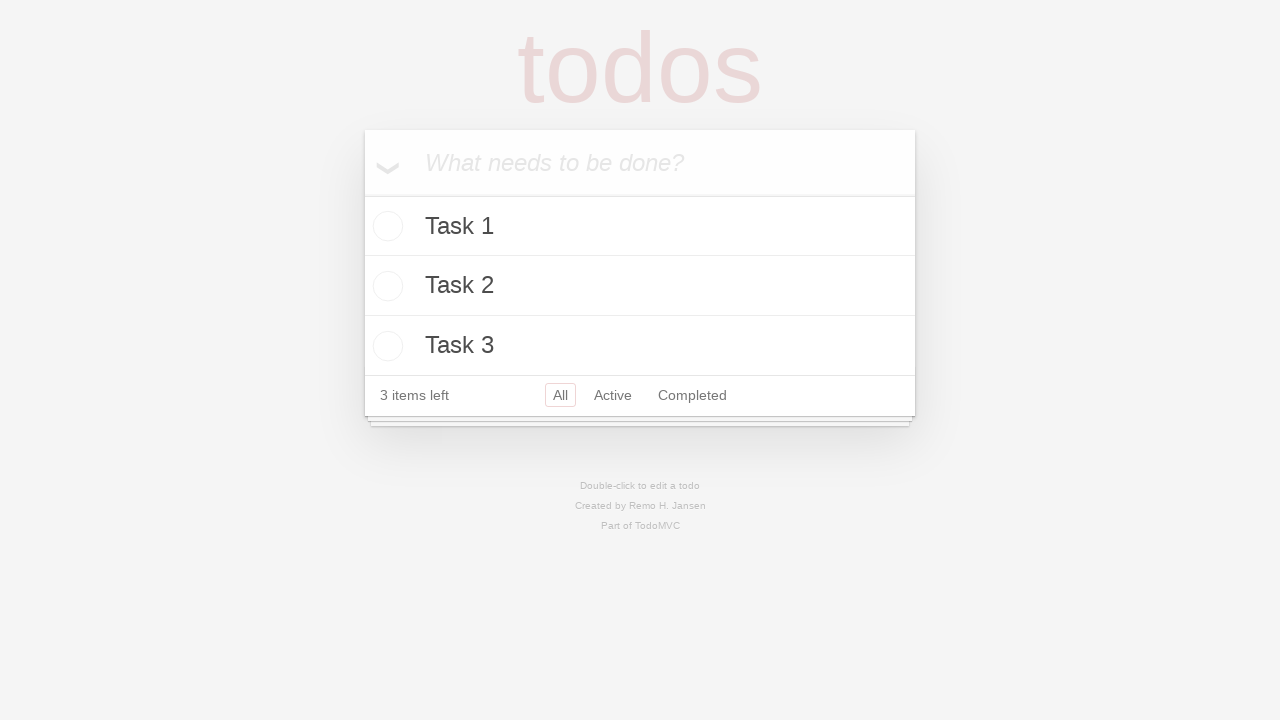

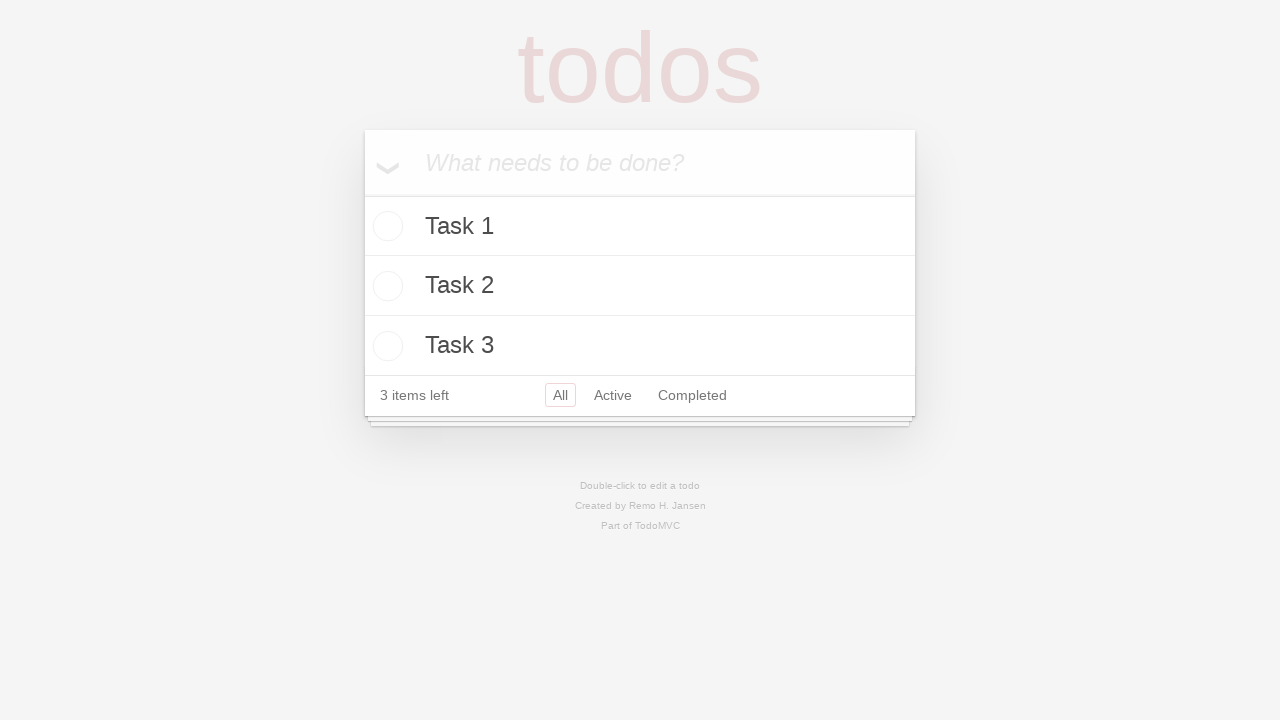